Tests checkbox functionality by verifying initial unchecked state, clicking to check it, and verifying the checked state

Starting URL: https://rahulshettyacademy.com/dropdownsPractise/

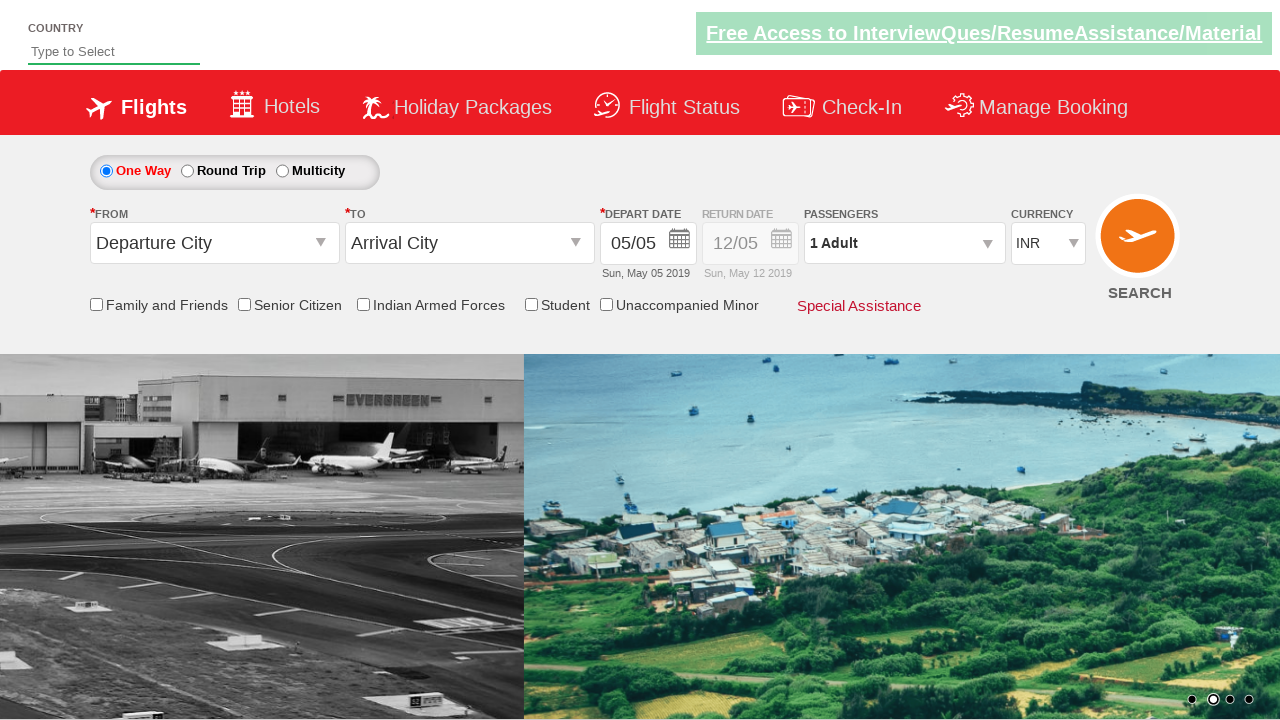

Navigated to https://rahulshettyacademy.com/dropdownsPractise/
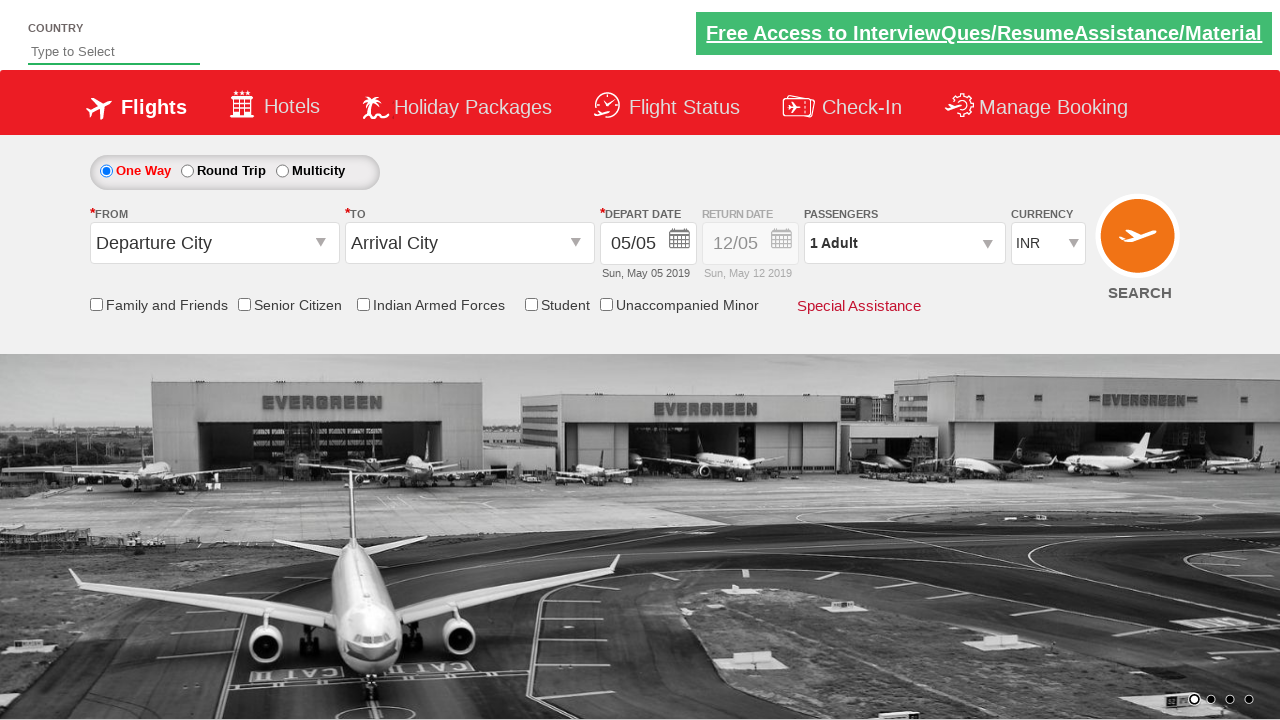

Located Senior Citizen Discount checkbox
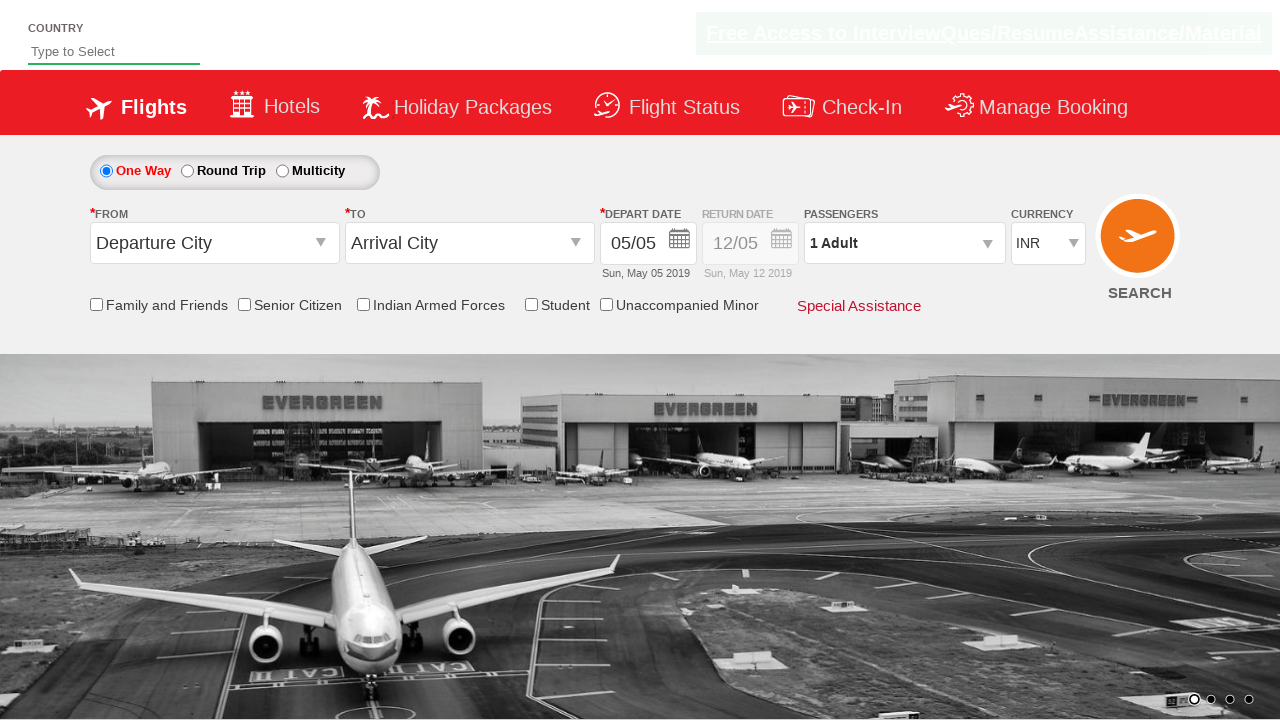

Verified checkbox is initially unchecked
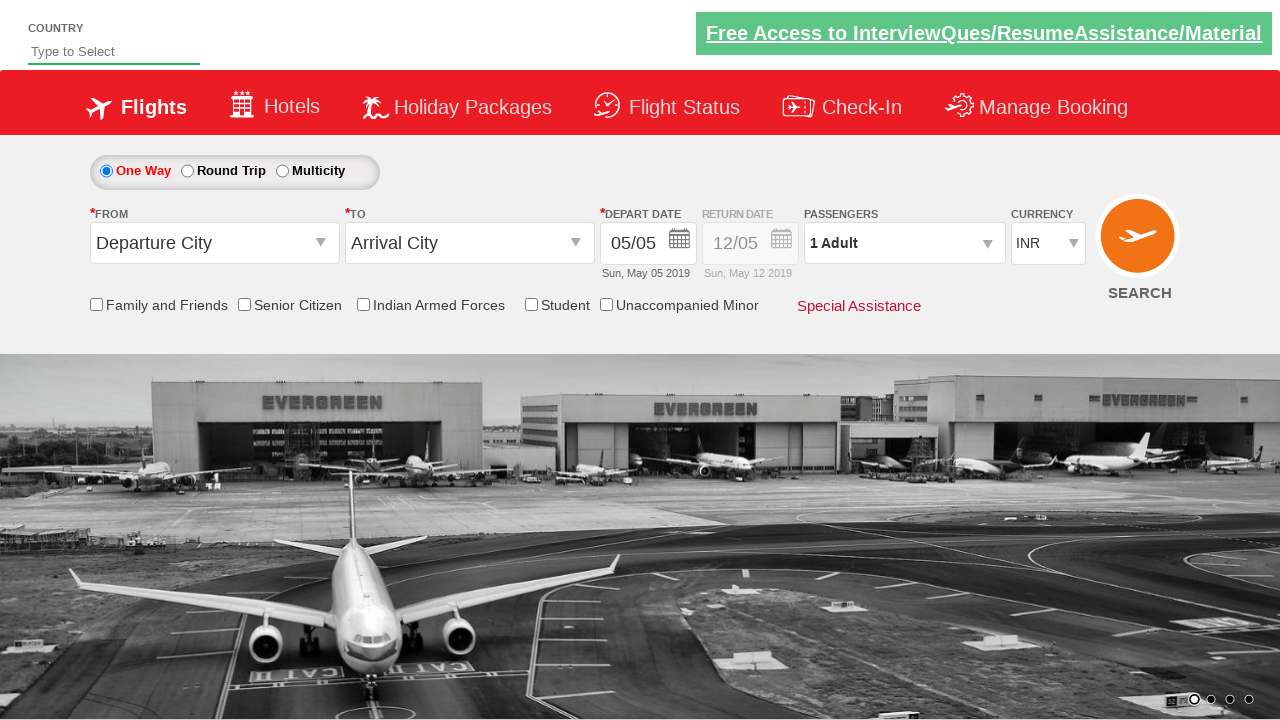

Clicked Senior Citizen Discount checkbox at (244, 304) on input[id*='SeniorCitizenDiscount']
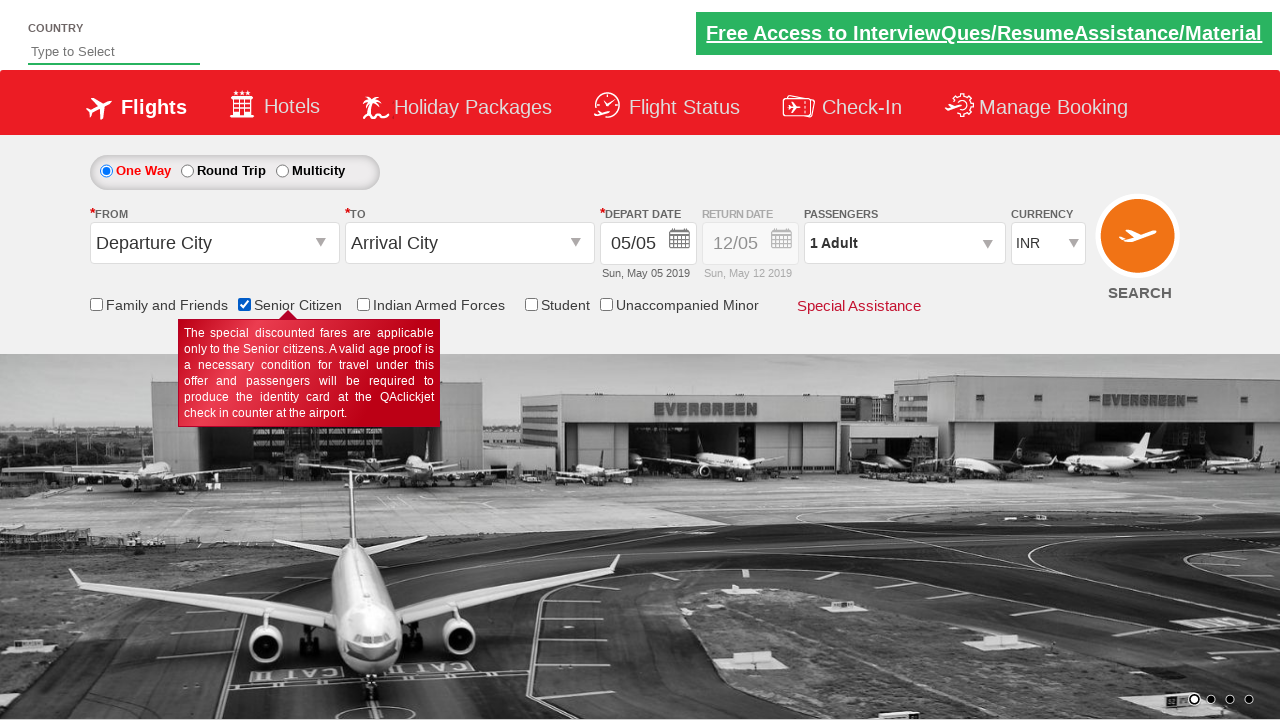

Verified checkbox is now checked
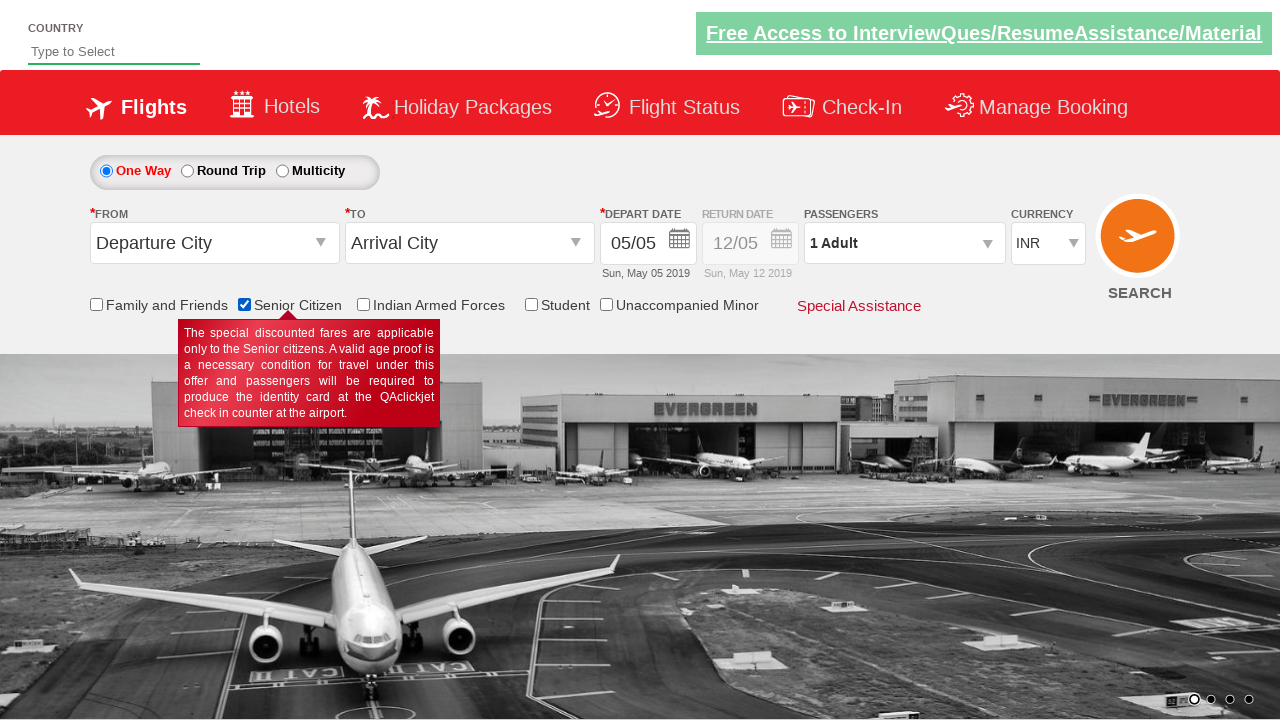

Retrieved total checkbox count: 6
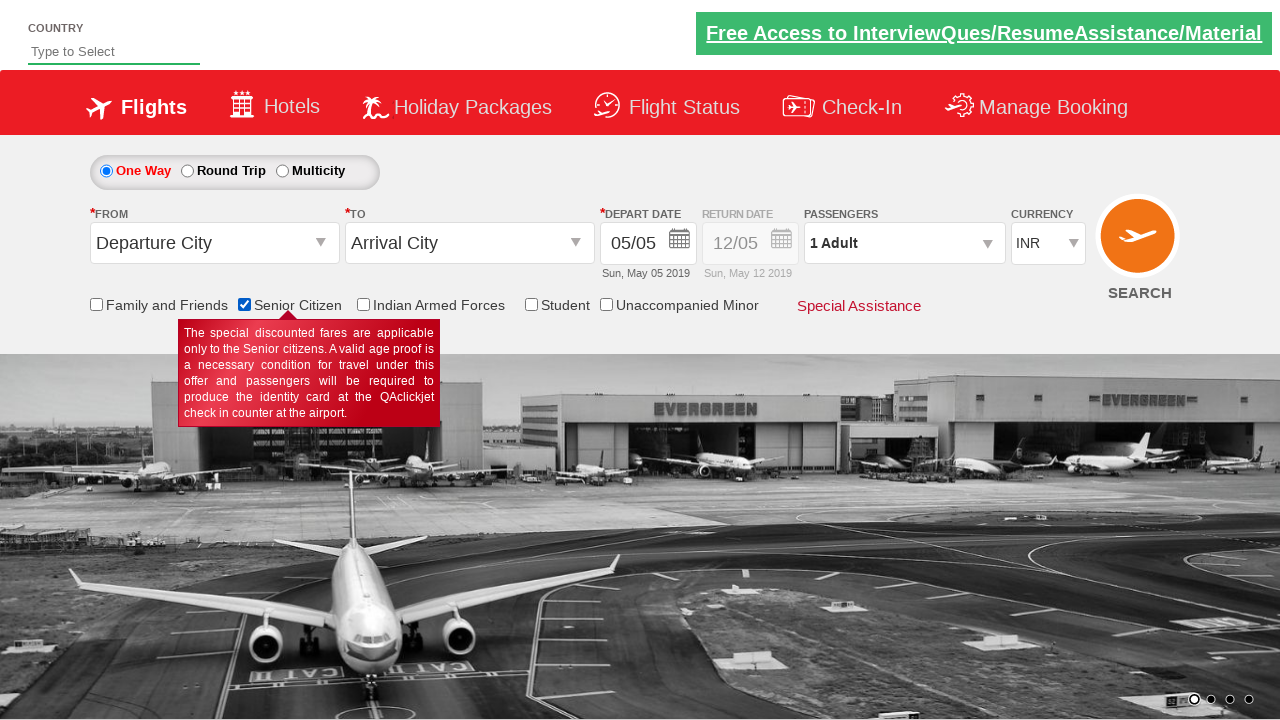

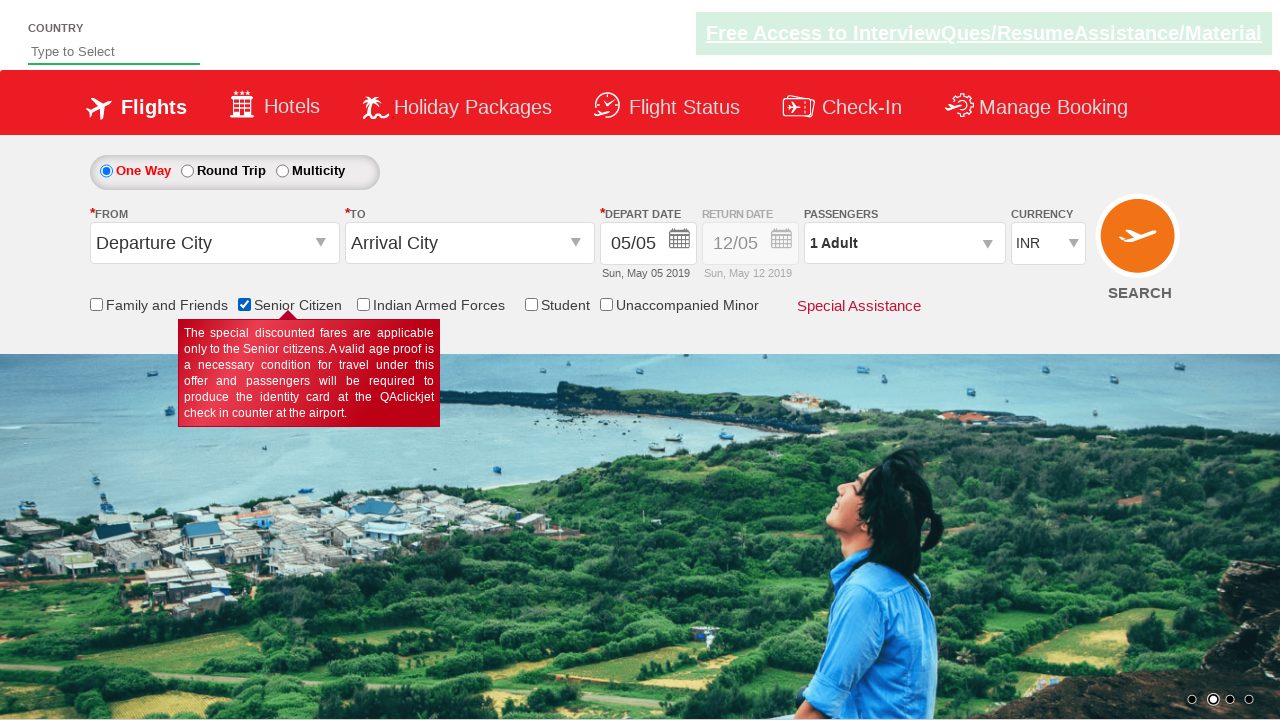